Tests multiple window handling by clicking on app download links, switching between windows, and interacting with elements in different windows

Starting URL: https://adactinhotelapp.com/

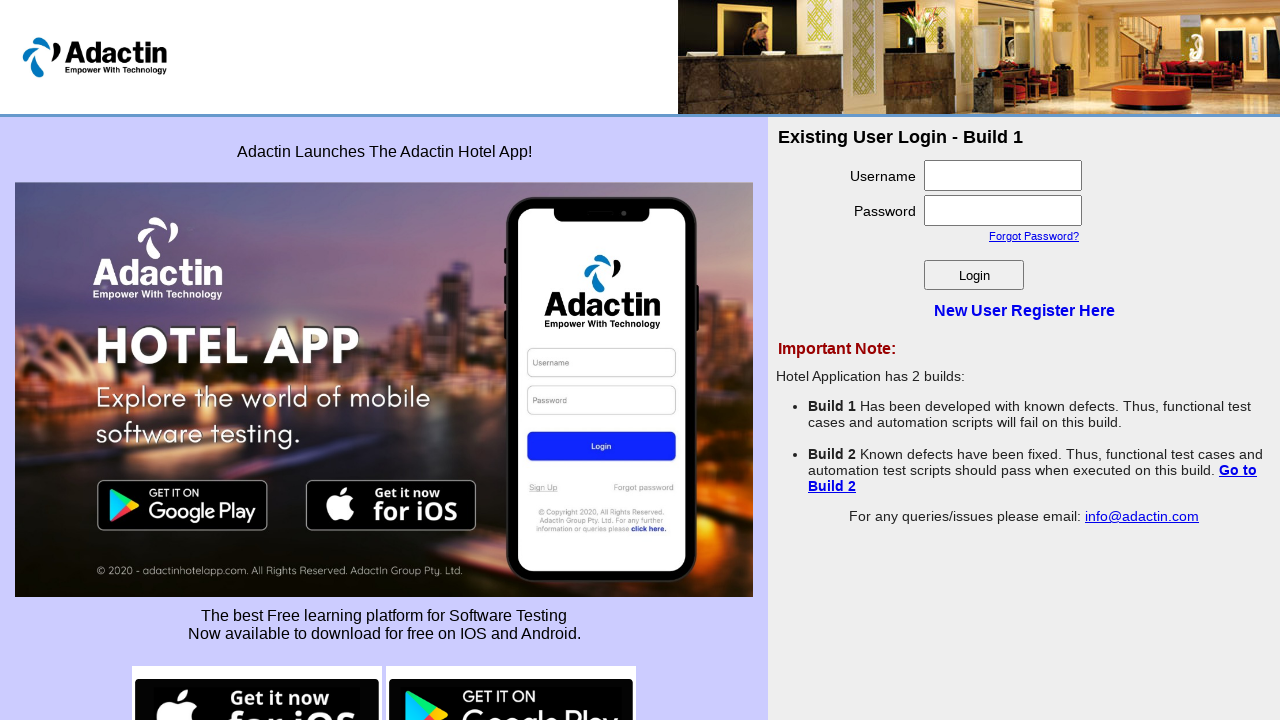

Clicked Google Play image to open new window at (511, 670) on img[src='img/google-play.png']
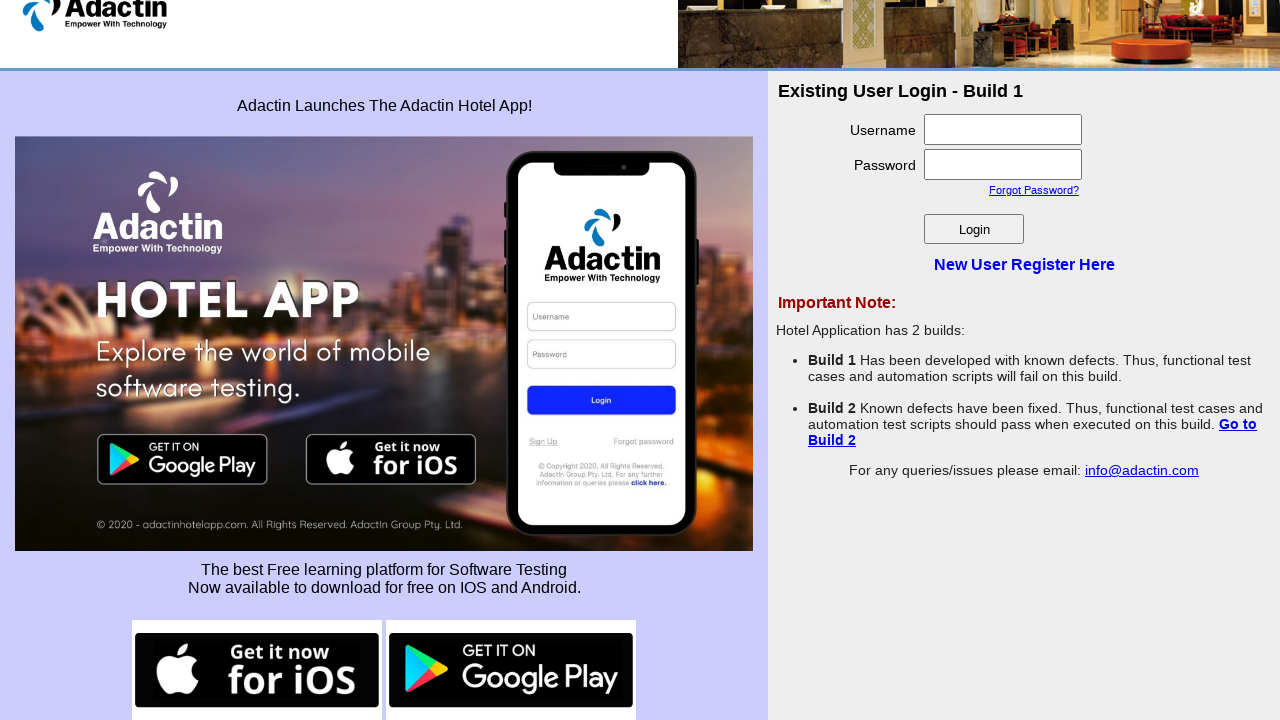

Google Play page loaded
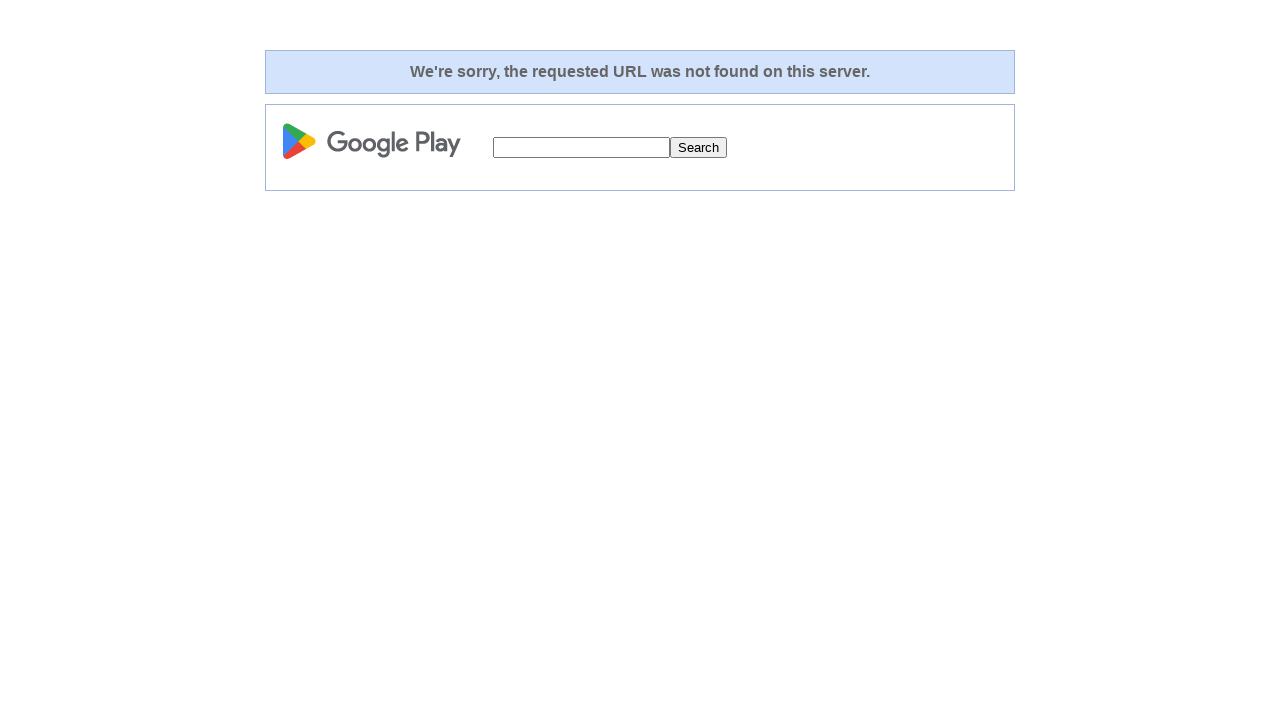

Filled search field with 'selenium' on Google Play page on input[name='q']
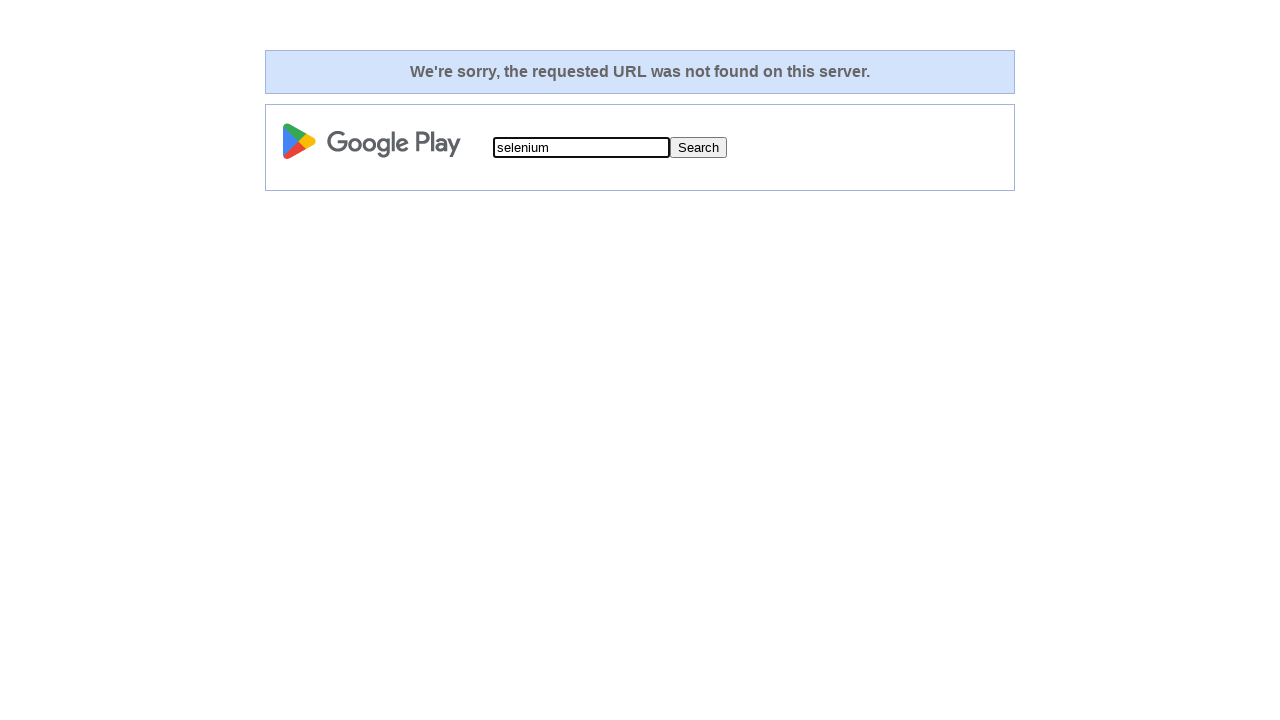

Clicked submit button on Google Play search at (698, 148) on input[type='submit']
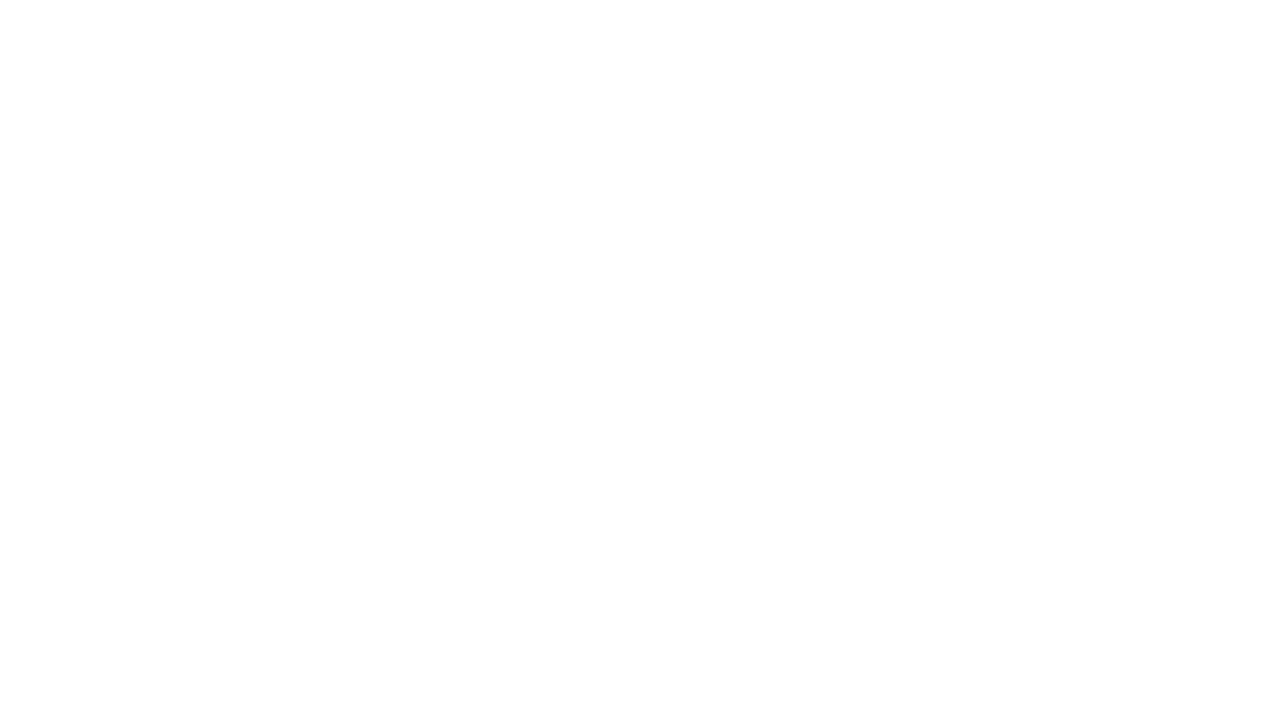

Switched back to main window
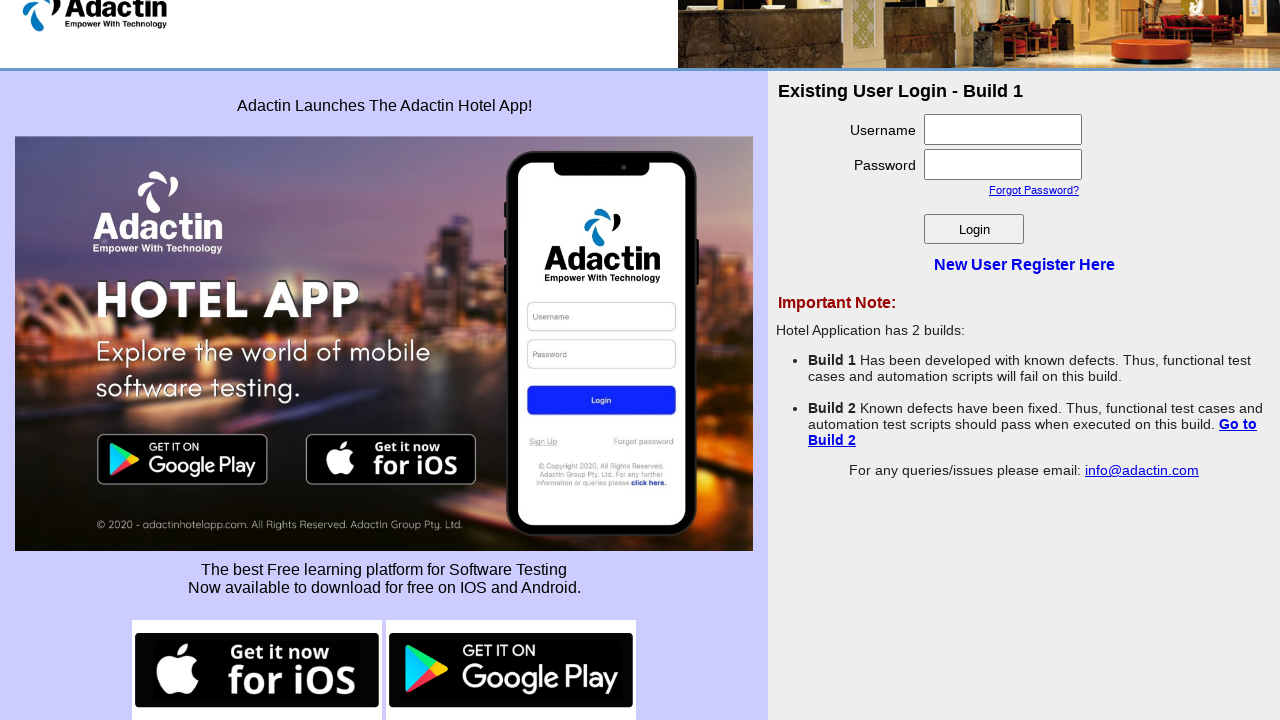

Clicked iOS button to open new window at (257, 670) on img[src='img/ios-button.png']
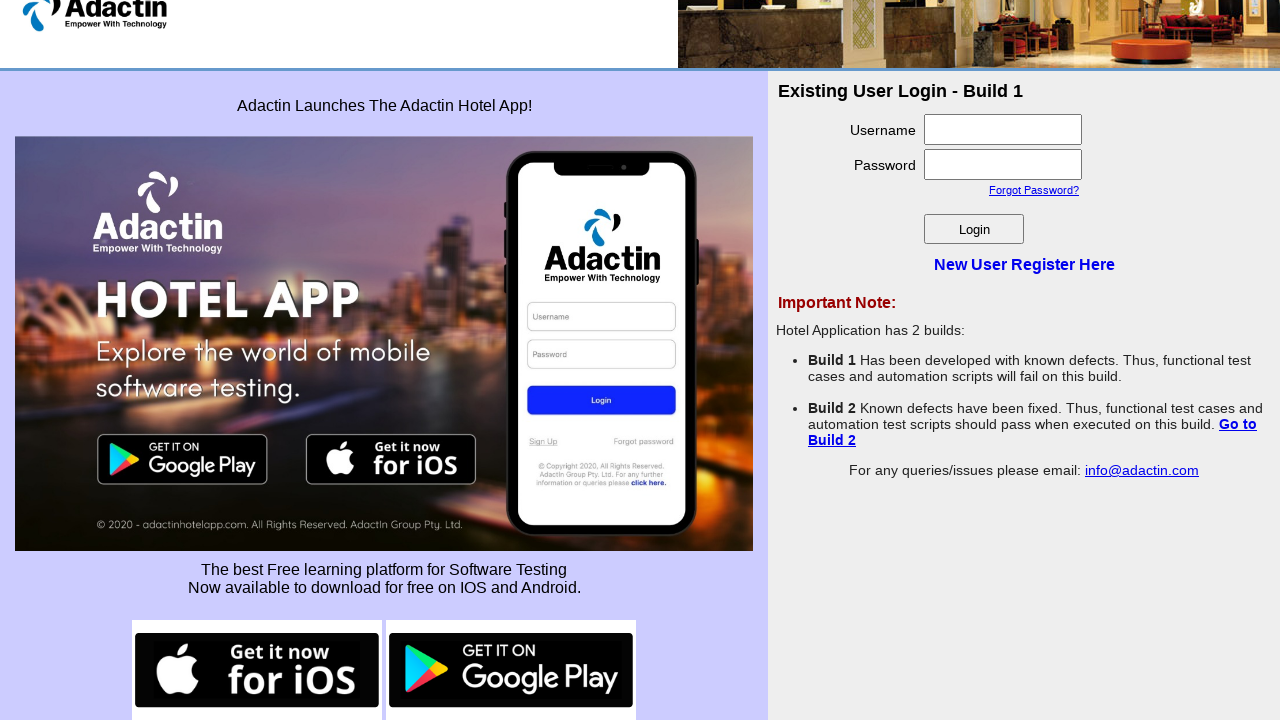

iOS/TestFlight page loaded
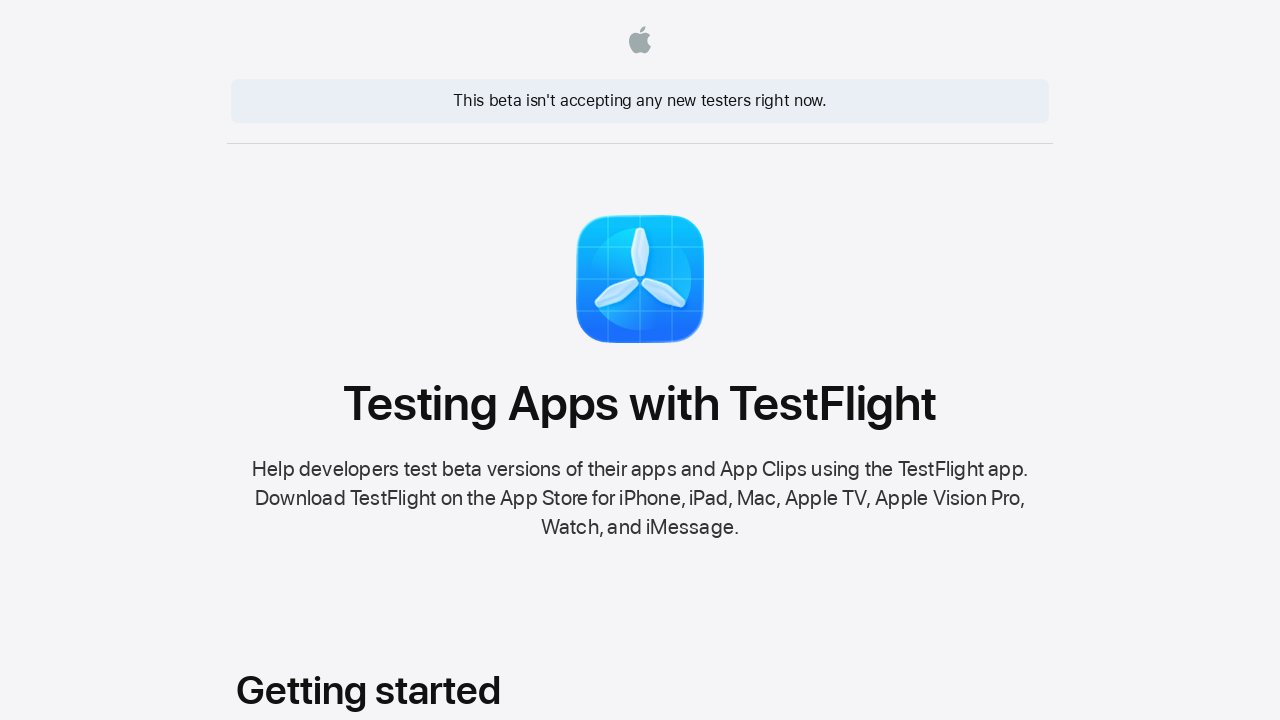

Clicked Terms of Service link on TestFlight page at (894, 676) on a:text('Terms of Service')
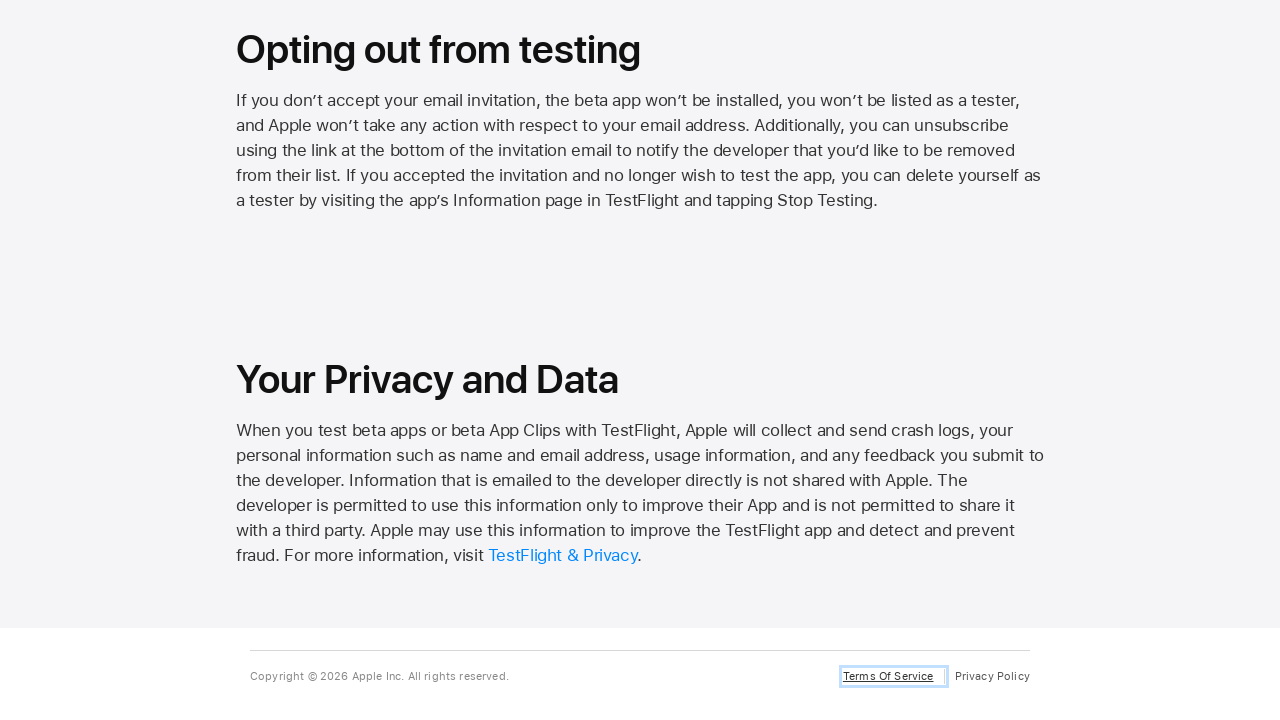

Terms of Service page loaded
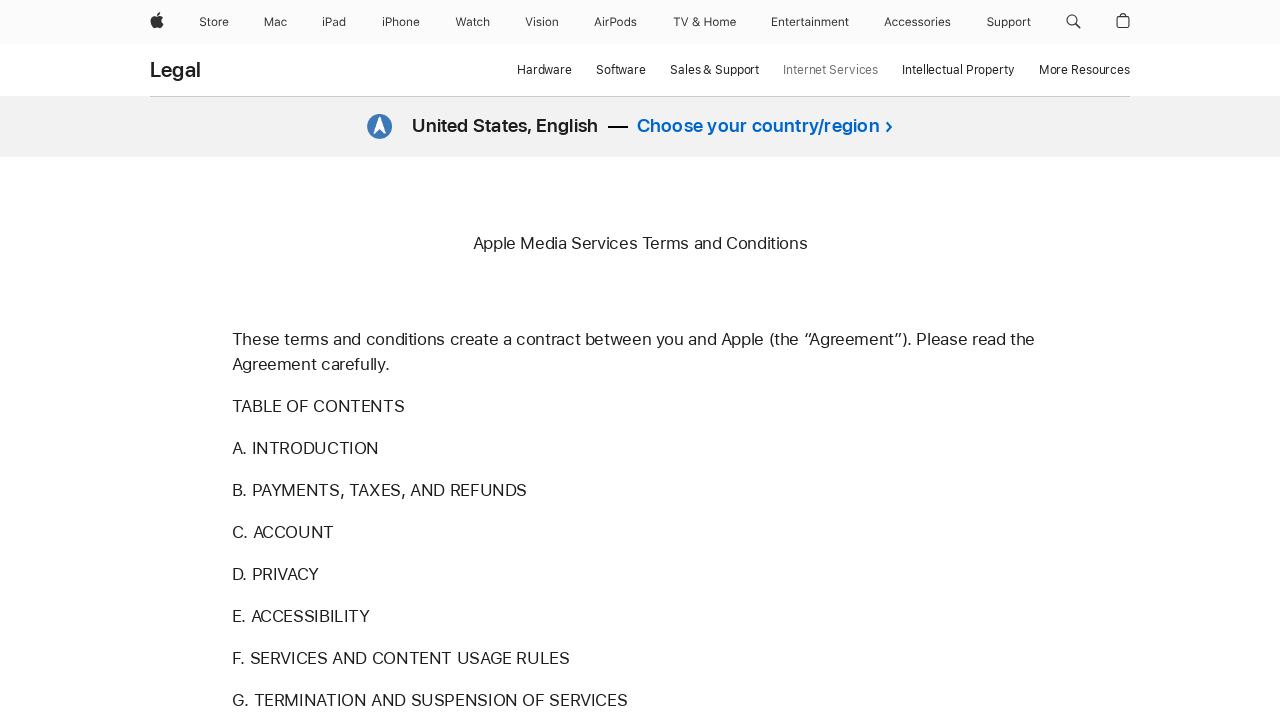

Clicked country/region selector on Apple Legal page at (758, 126) on a[data-analytics-title='Choose your country/region']
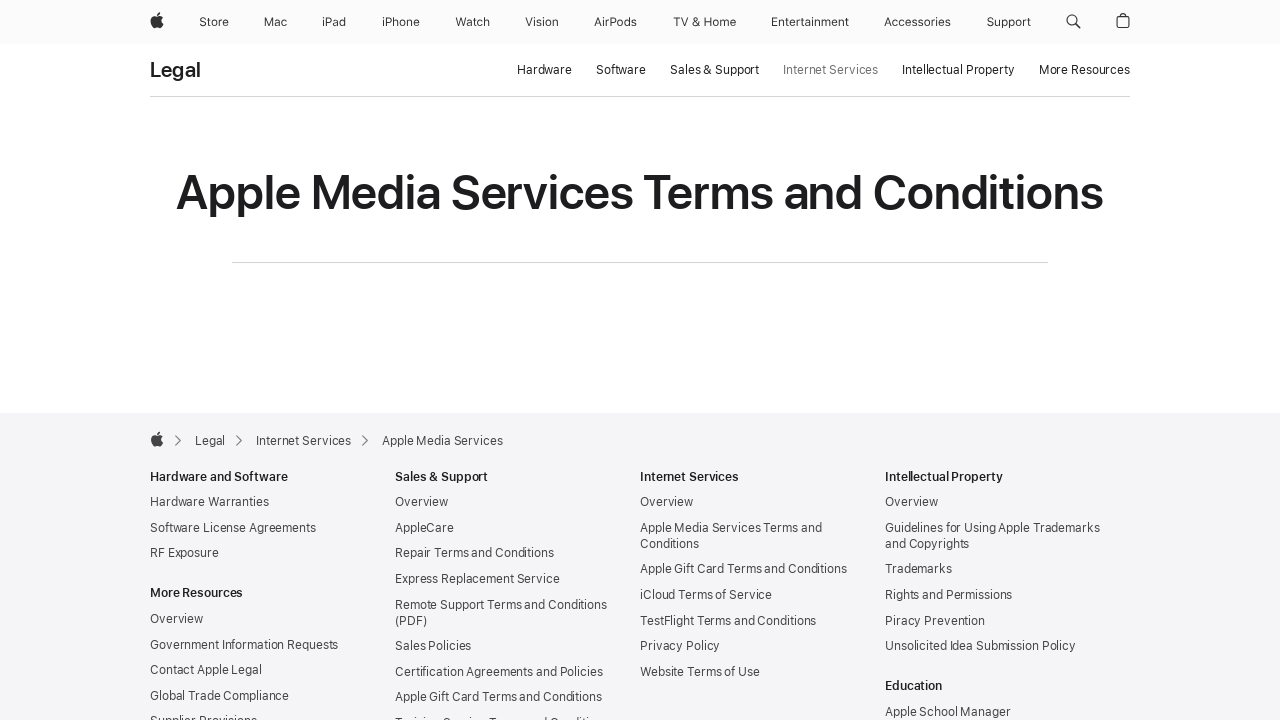

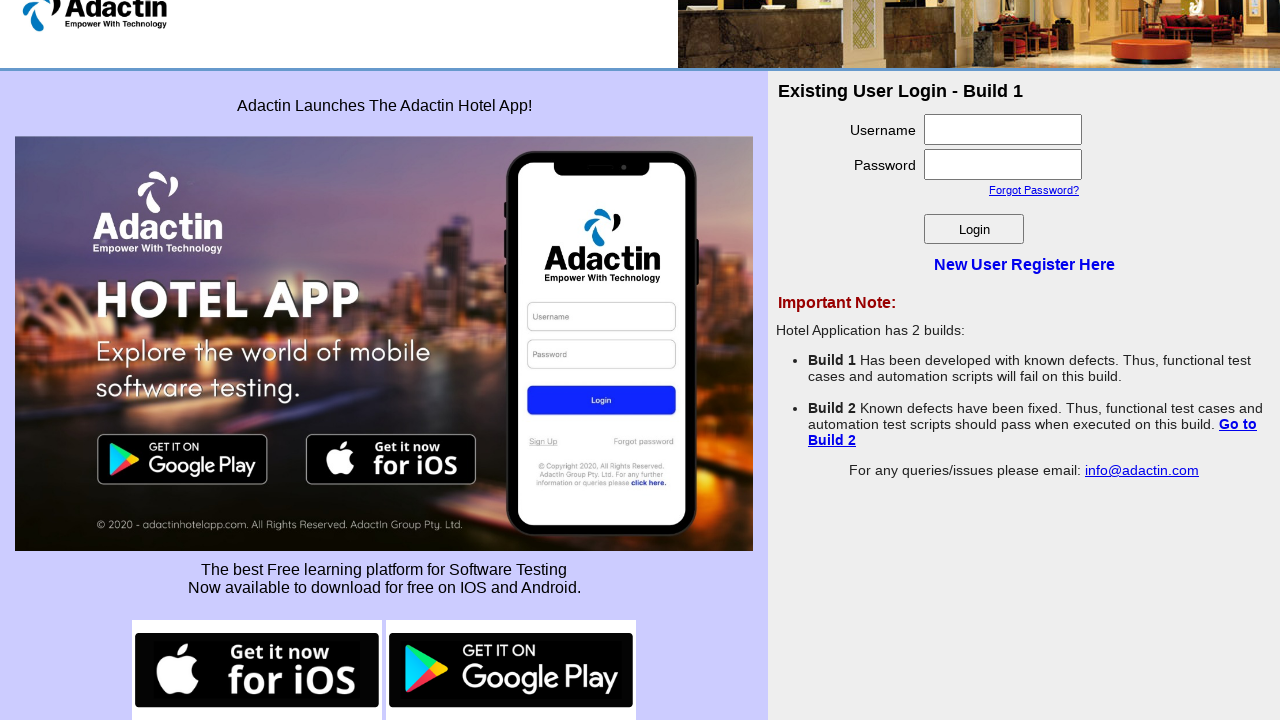